Tests successful login and verifies that 6 products are displayed on the inventory page

Starting URL: https://www.saucedemo.com/

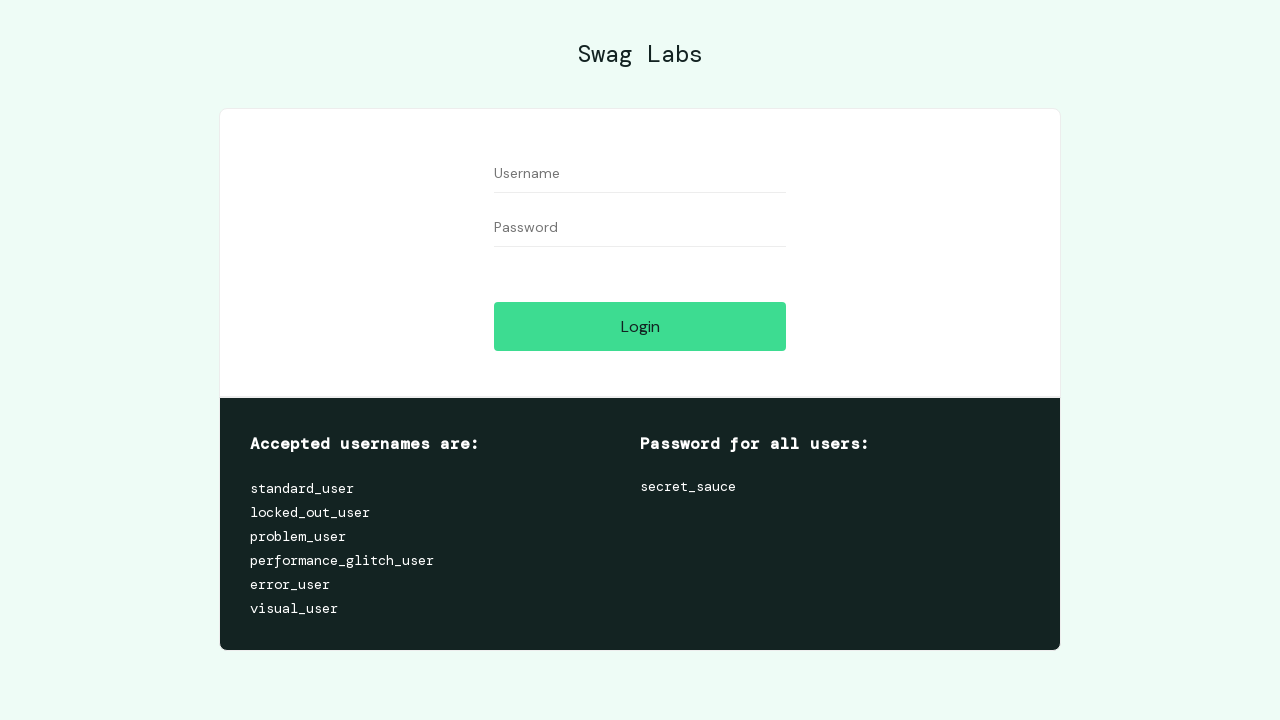

Filled username field with 'standard_user' on #user-name
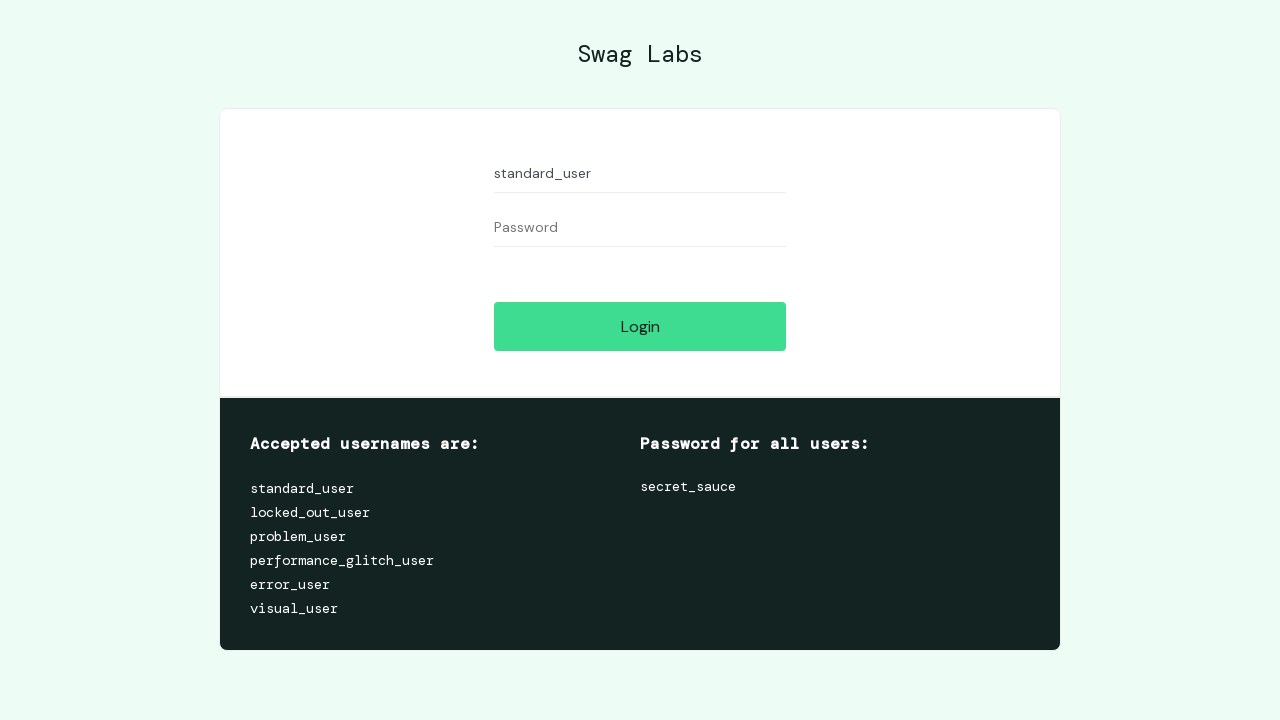

Filled password field with 'secret_sauce' on #password
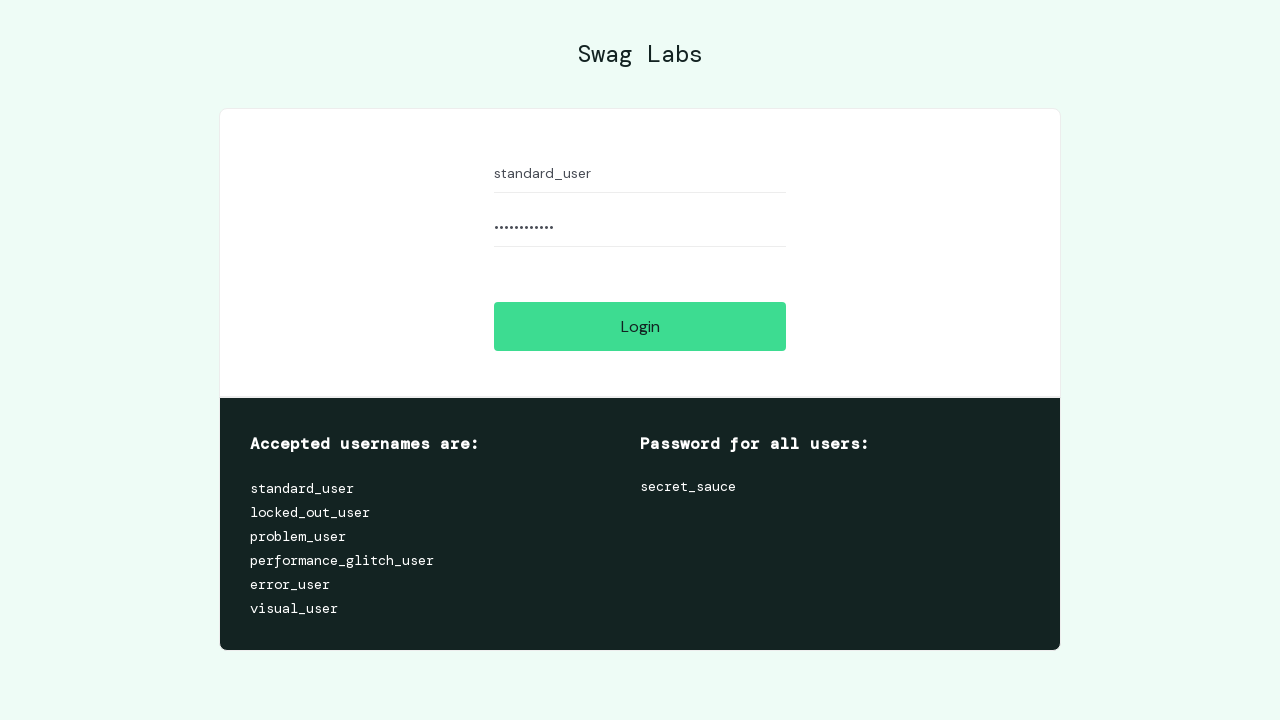

Clicked login button at (640, 326) on #login-button
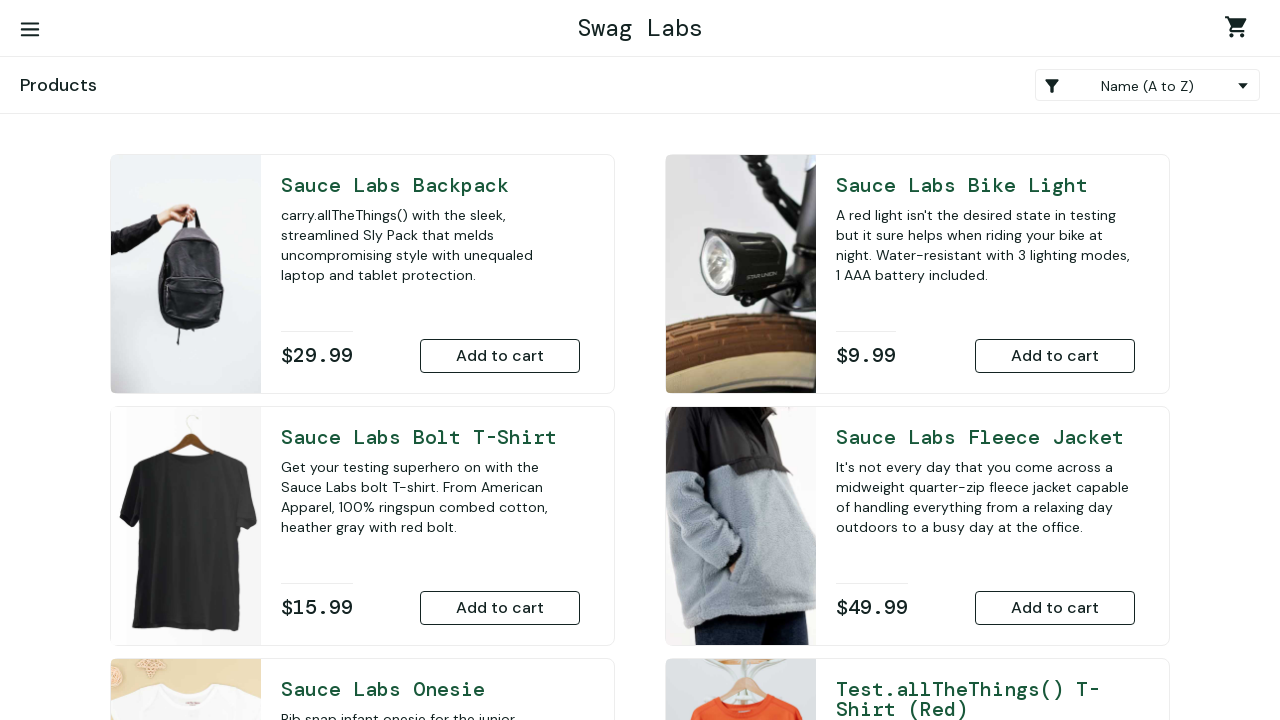

Inventory page loaded with product items
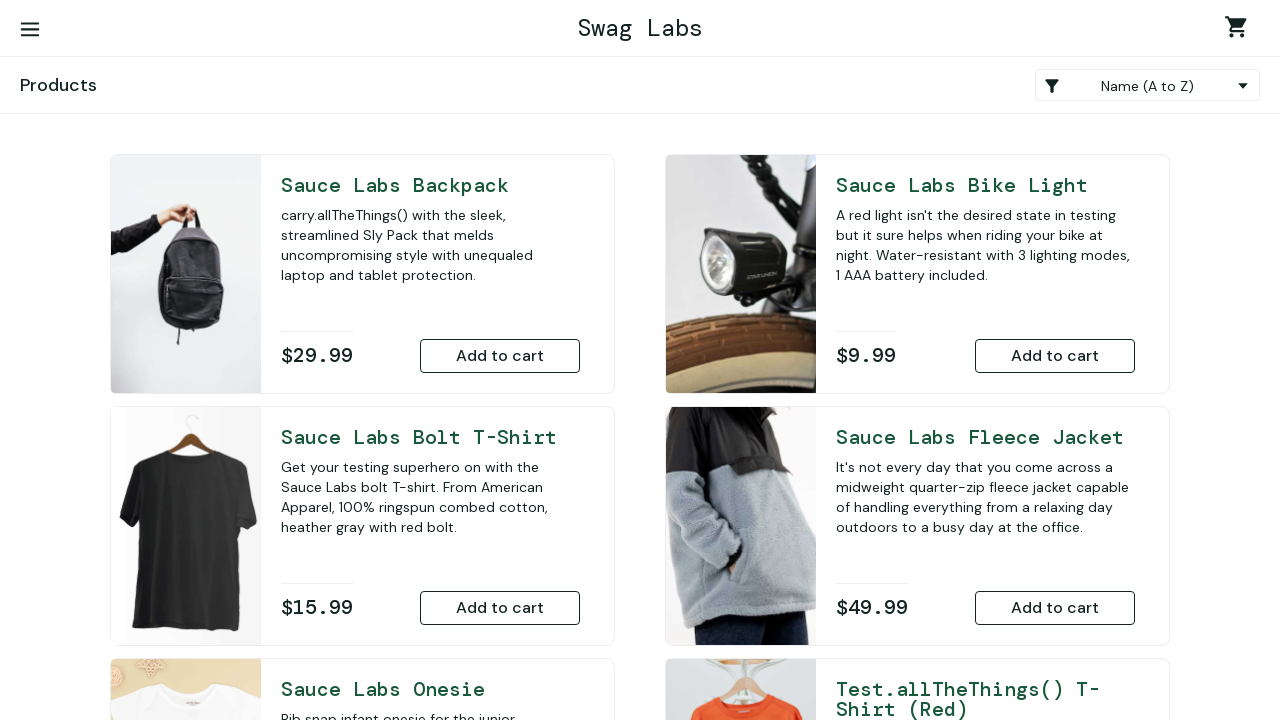

Retrieved all product items from inventory page
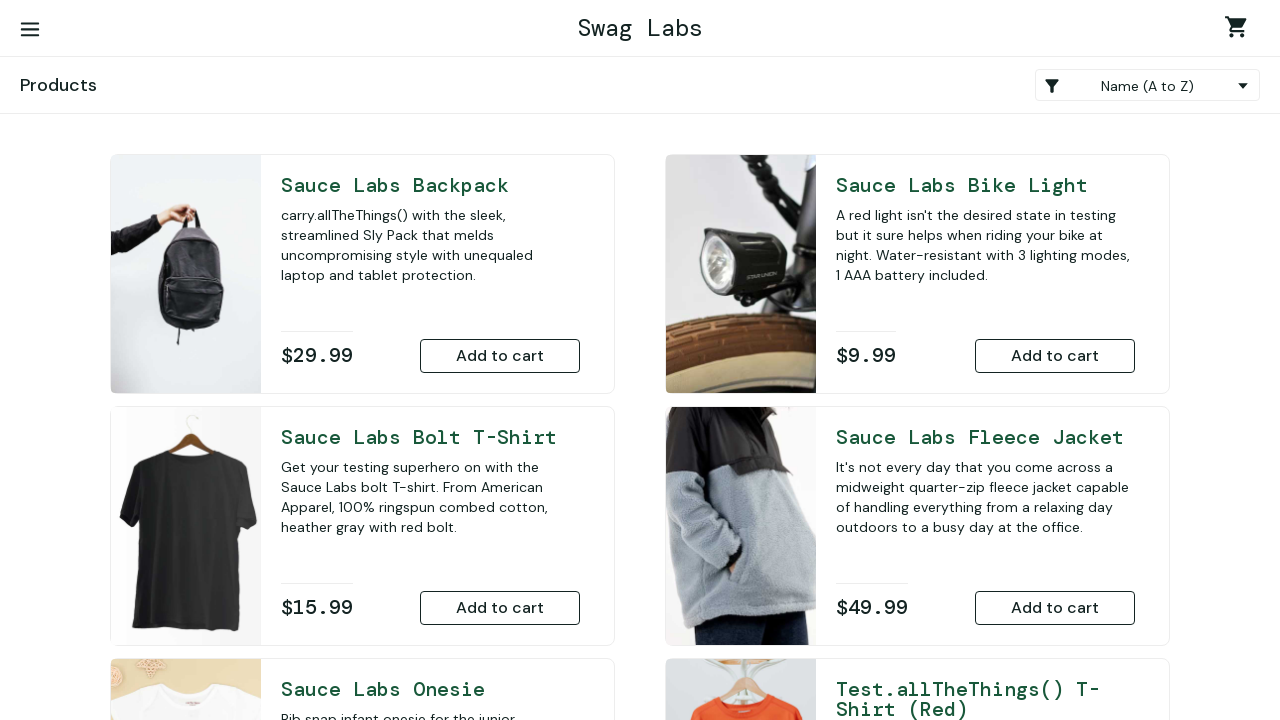

Verified that exactly 6 products are displayed on the inventory page
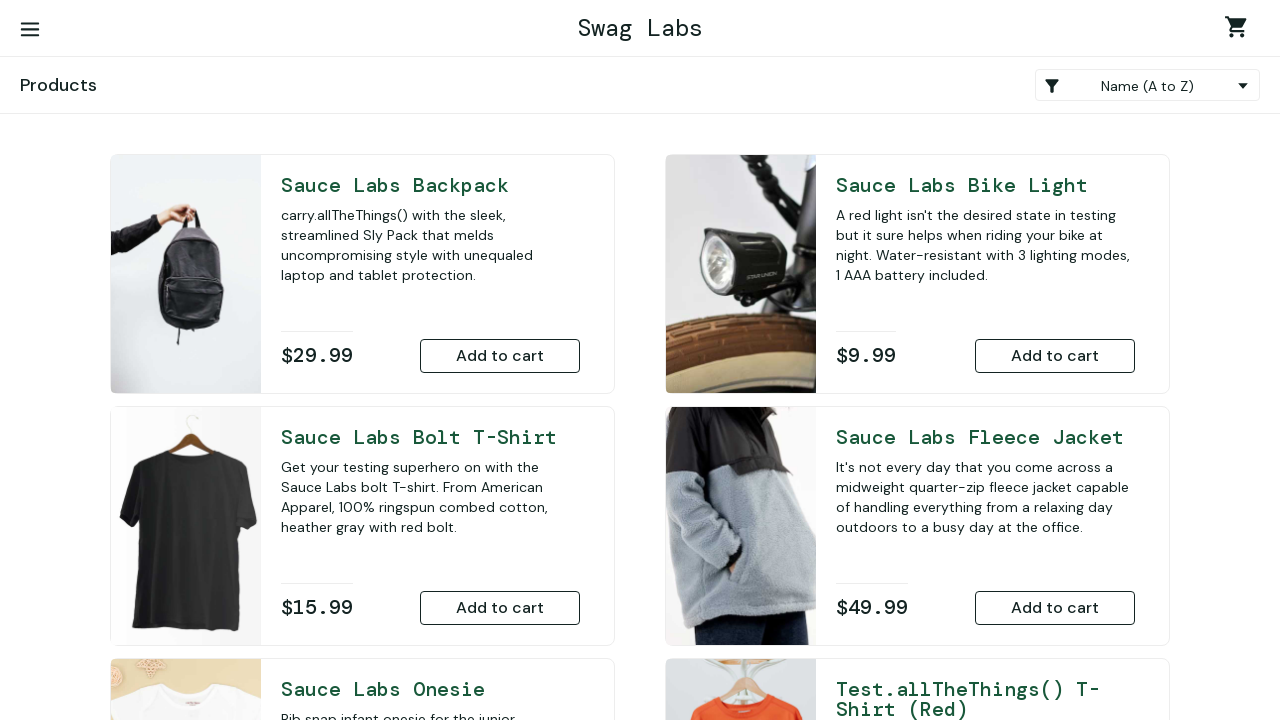

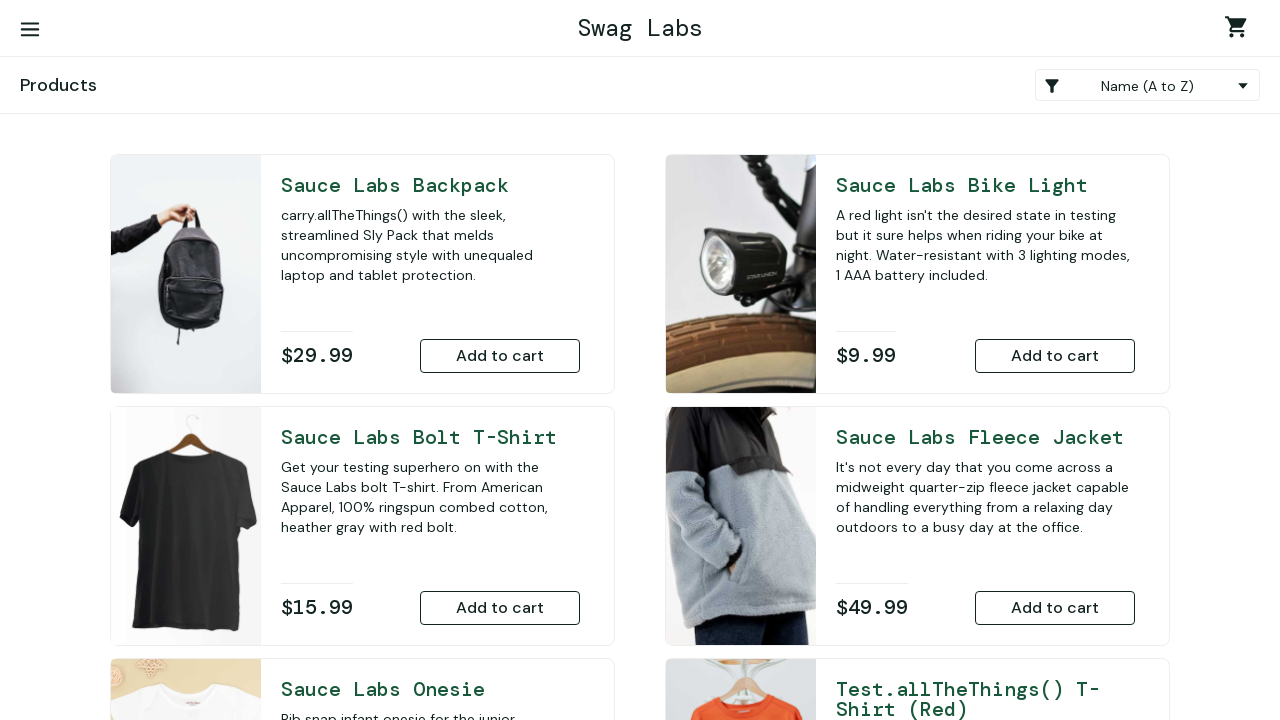